Tests dynamic control visibility by checking if a checkbox is displayed, then toggling its visibility and verifying the change

Starting URL: https://training-support.net/webelements/dynamic-controls

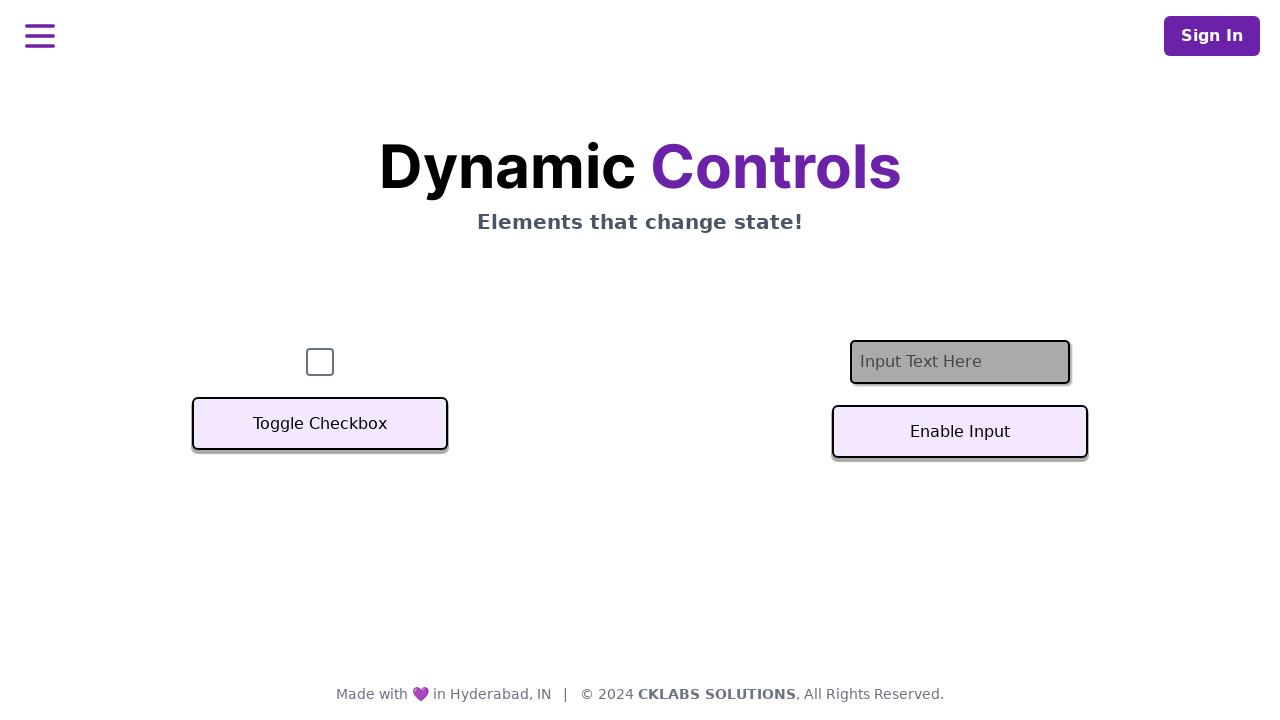

Navigated to dynamic controls page
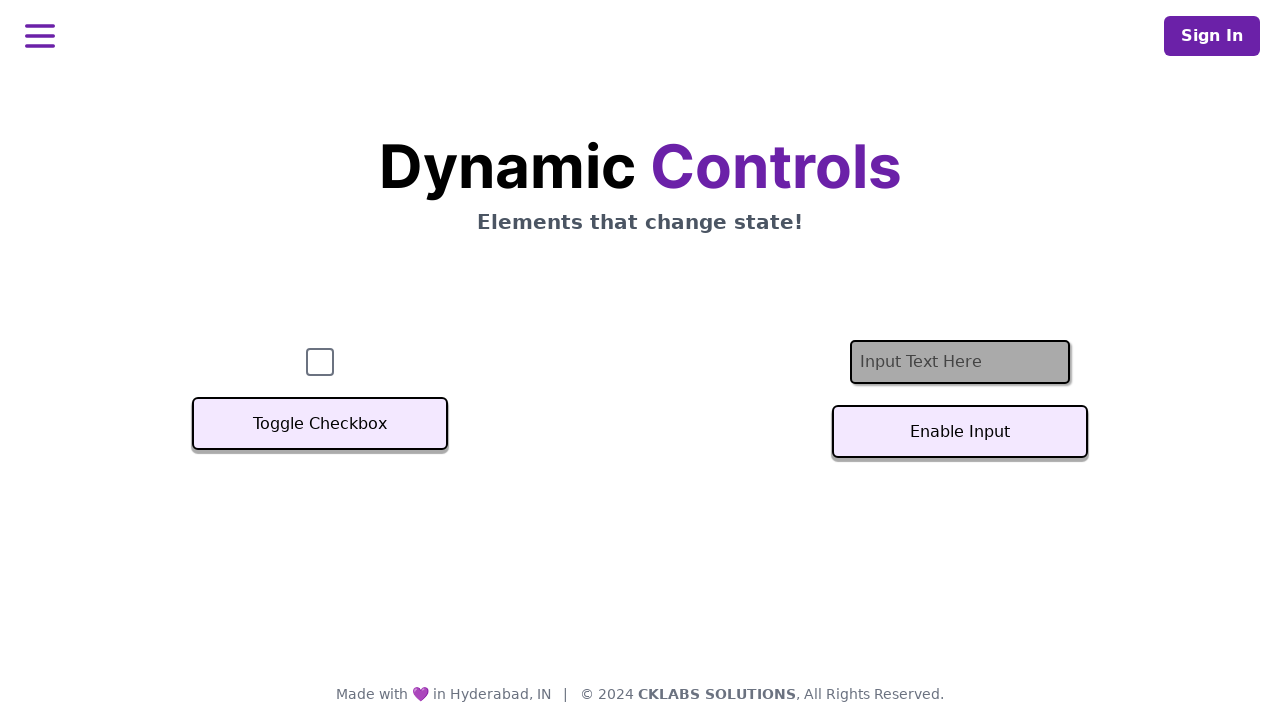

Located checkbox element
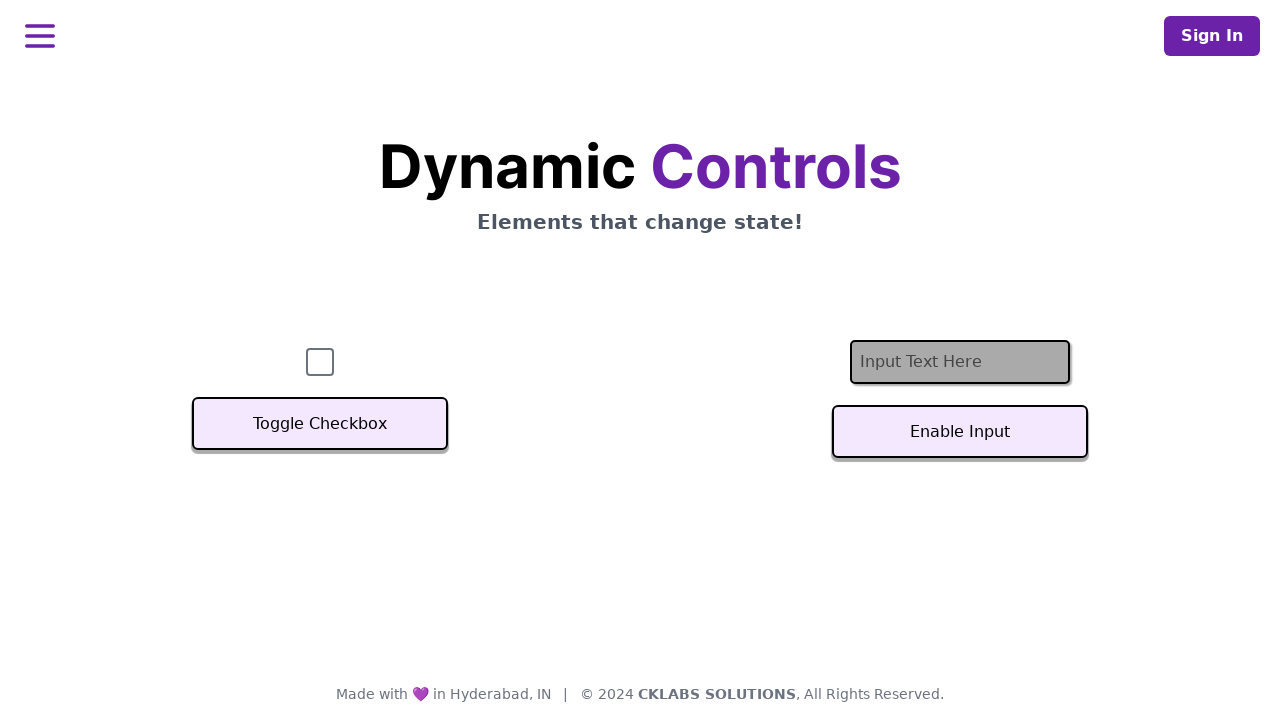

Checked initial checkbox visibility: True
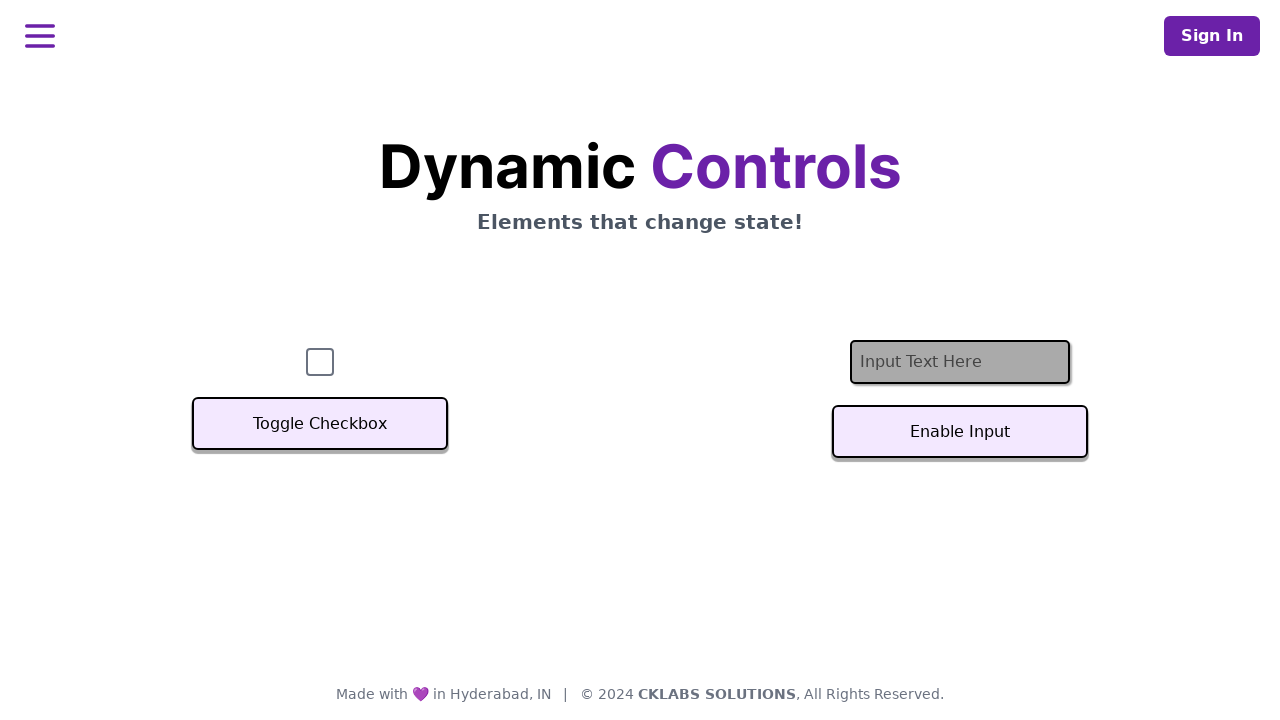

Clicked 'Toggle Checkbox' button at (320, 424) on button:has-text('Toggle Checkbox')
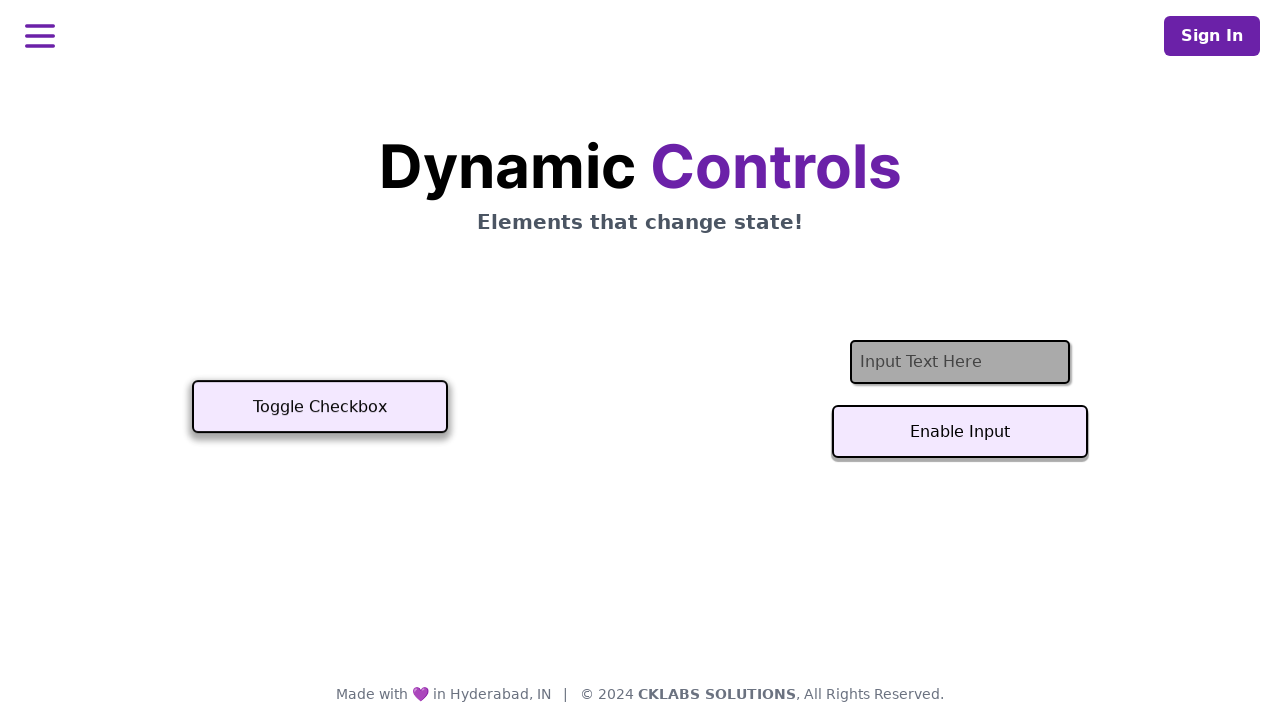

Checked checkbox visibility after toggle: False
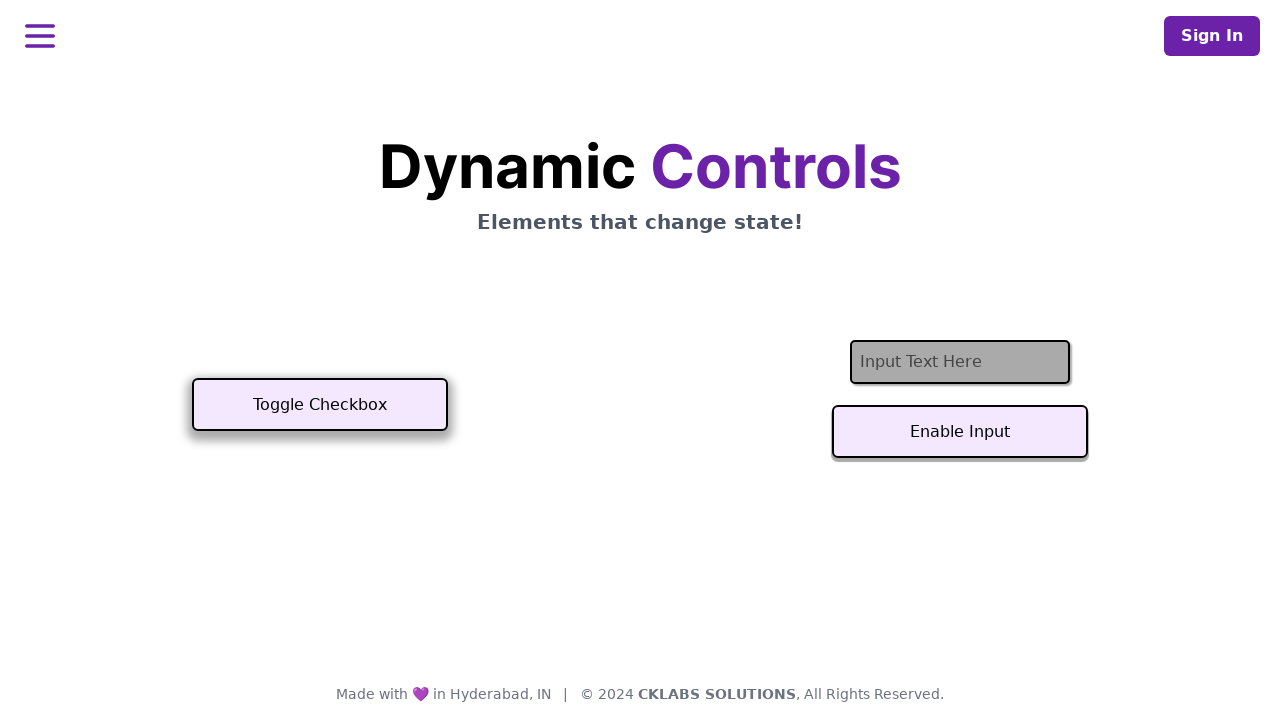

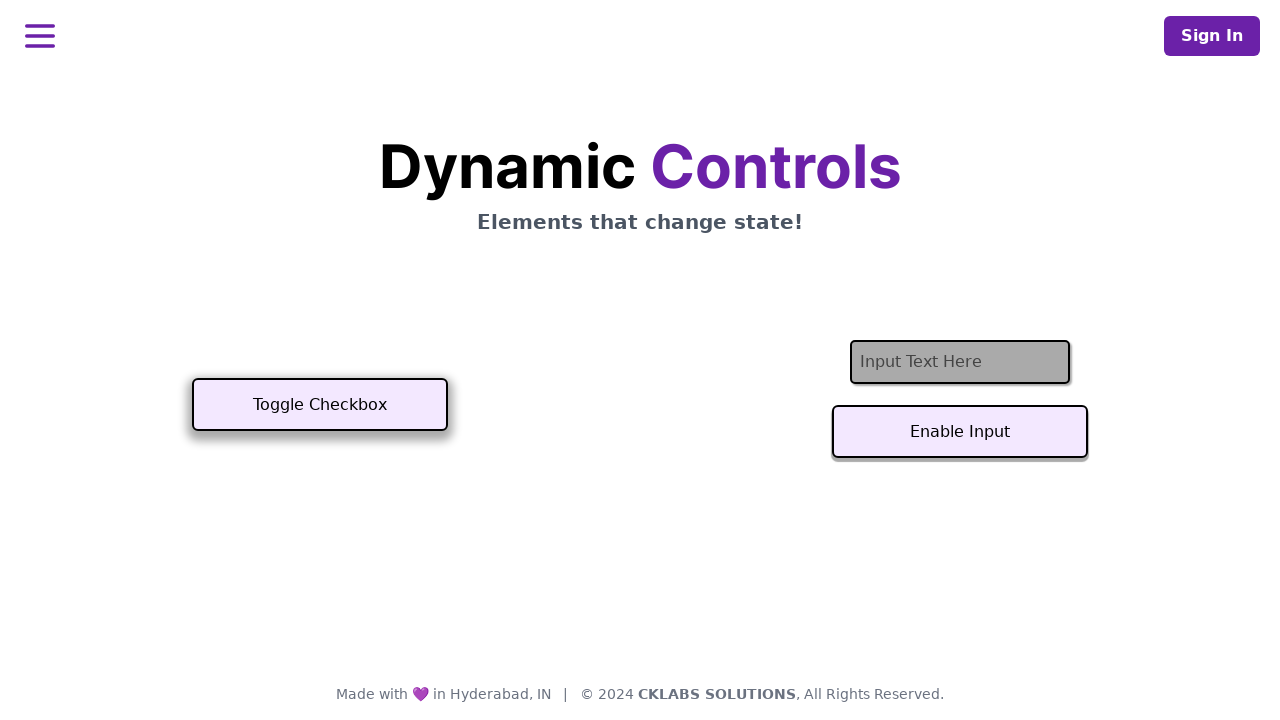